Tests the date picker functionality by clicking on the date input field and selecting the 21st day from the calendar popup.

Starting URL: http://formy-project.herokuapp.com/datepicker

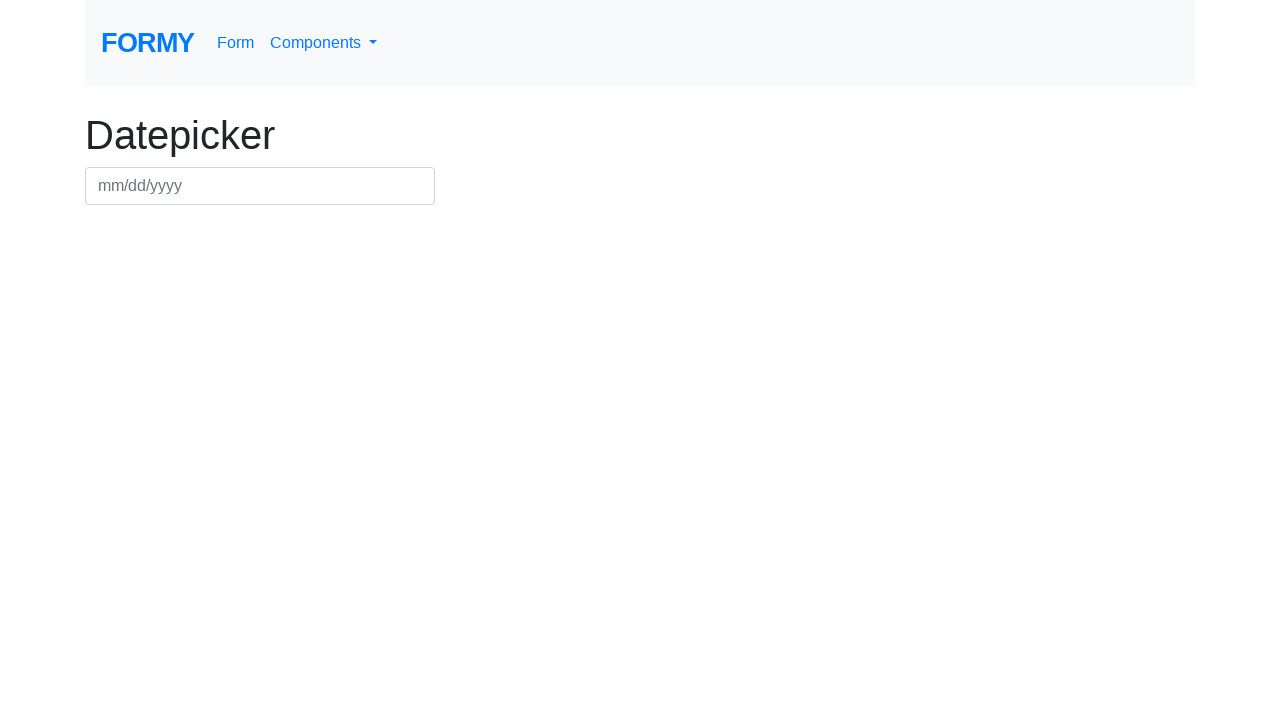

Clicked on date picker input field to open calendar popup at (260, 186) on #datepicker
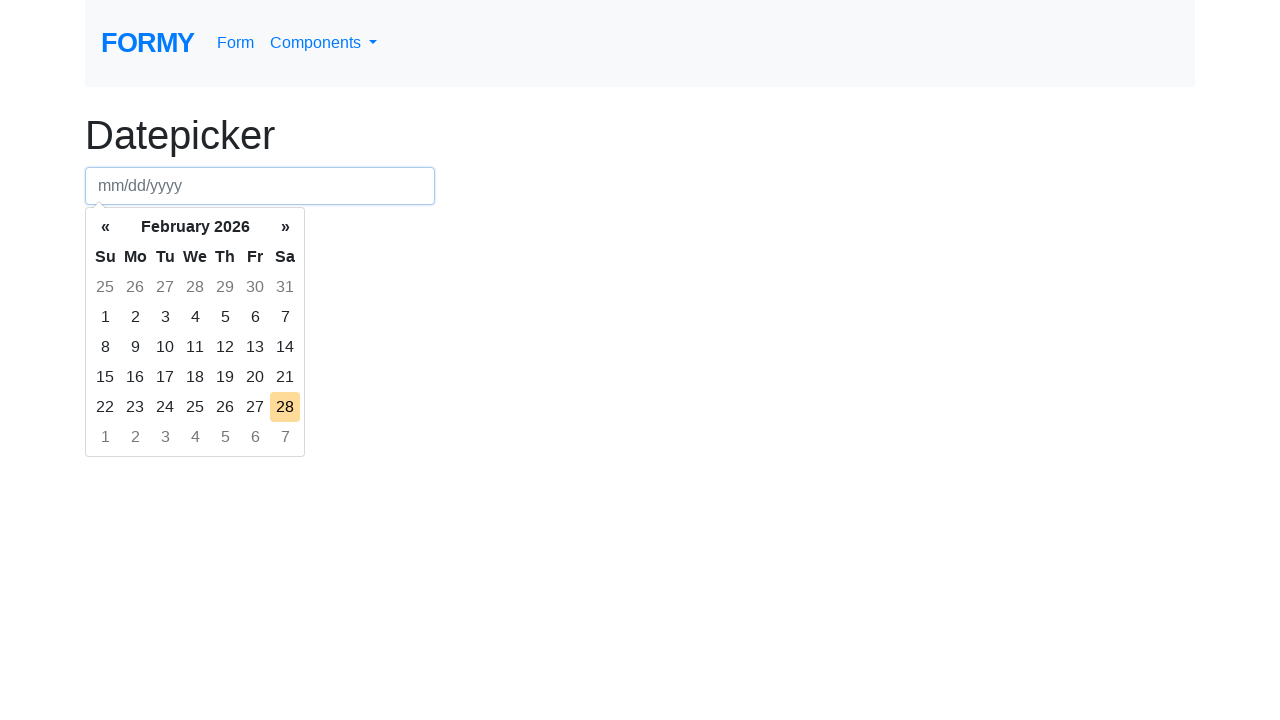

Selected the 21st day from the calendar popup at (285, 377) on xpath=//*[text()='21']
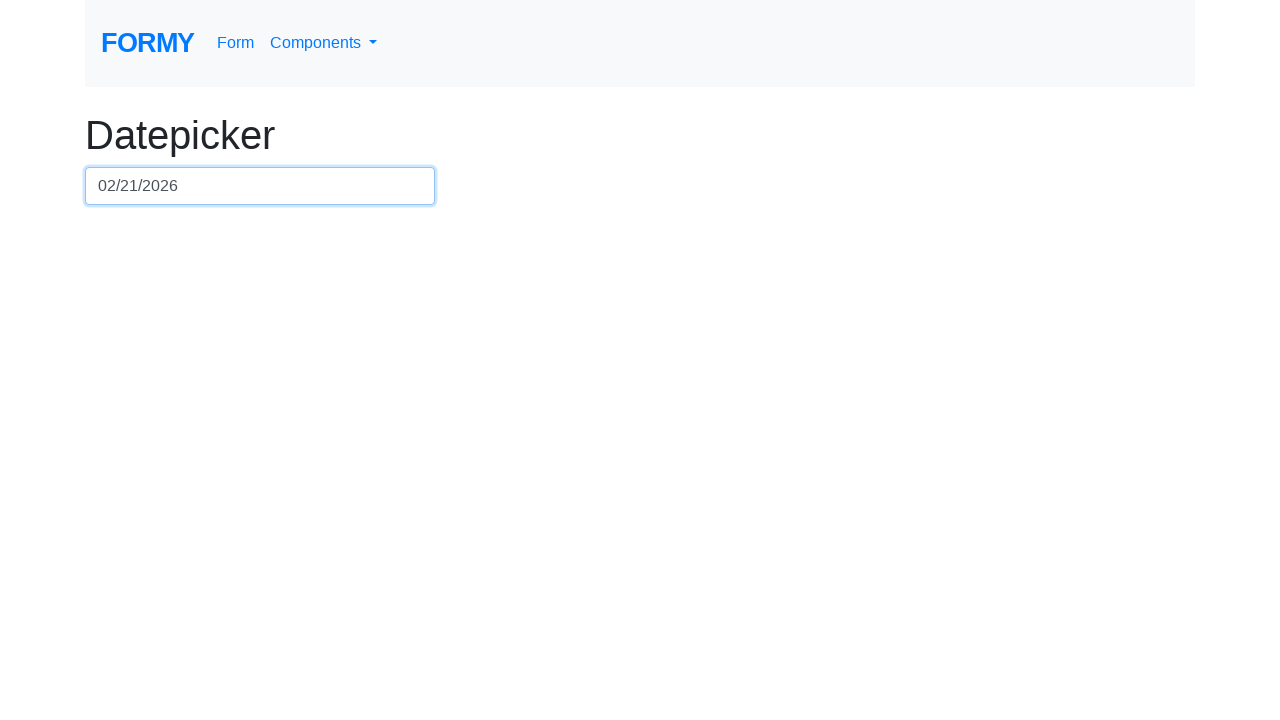

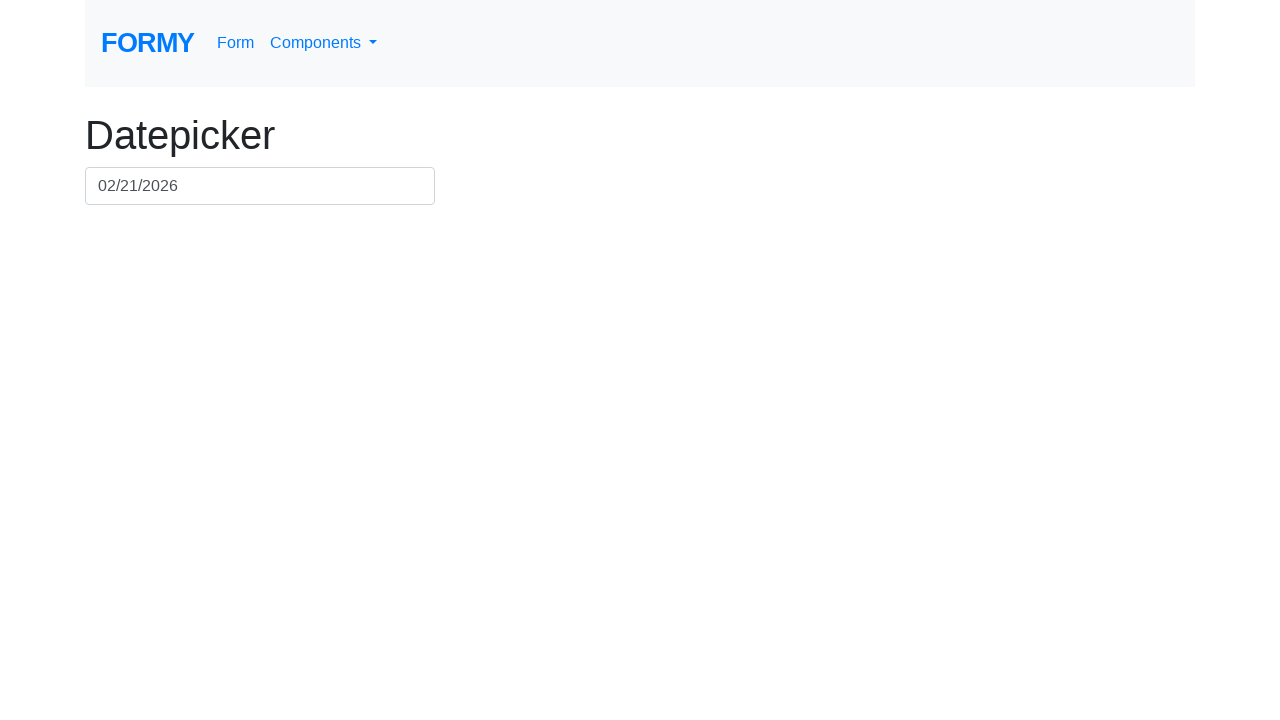